Verifies that public API routes remain accessible without authentication by navigating to product, category, brand, and search endpoints.

Starting URL: https://pinteya.com/api/products

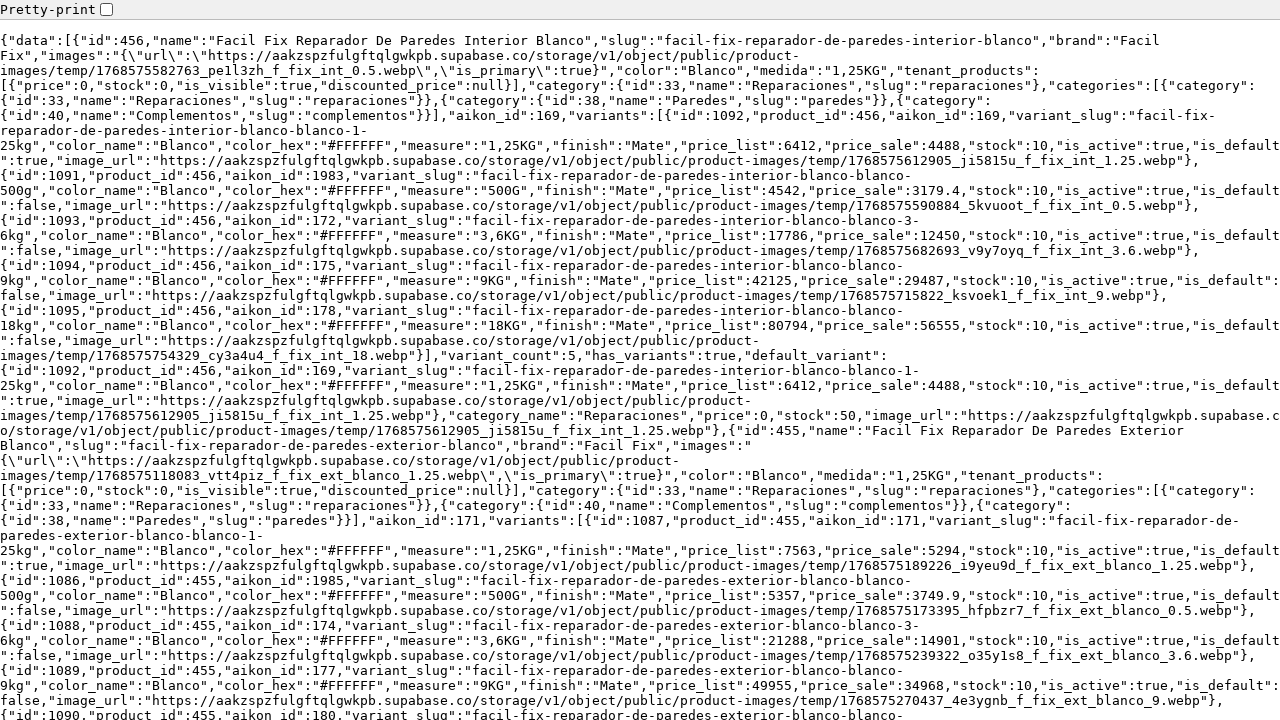

Waited for /api/products endpoint to load completely
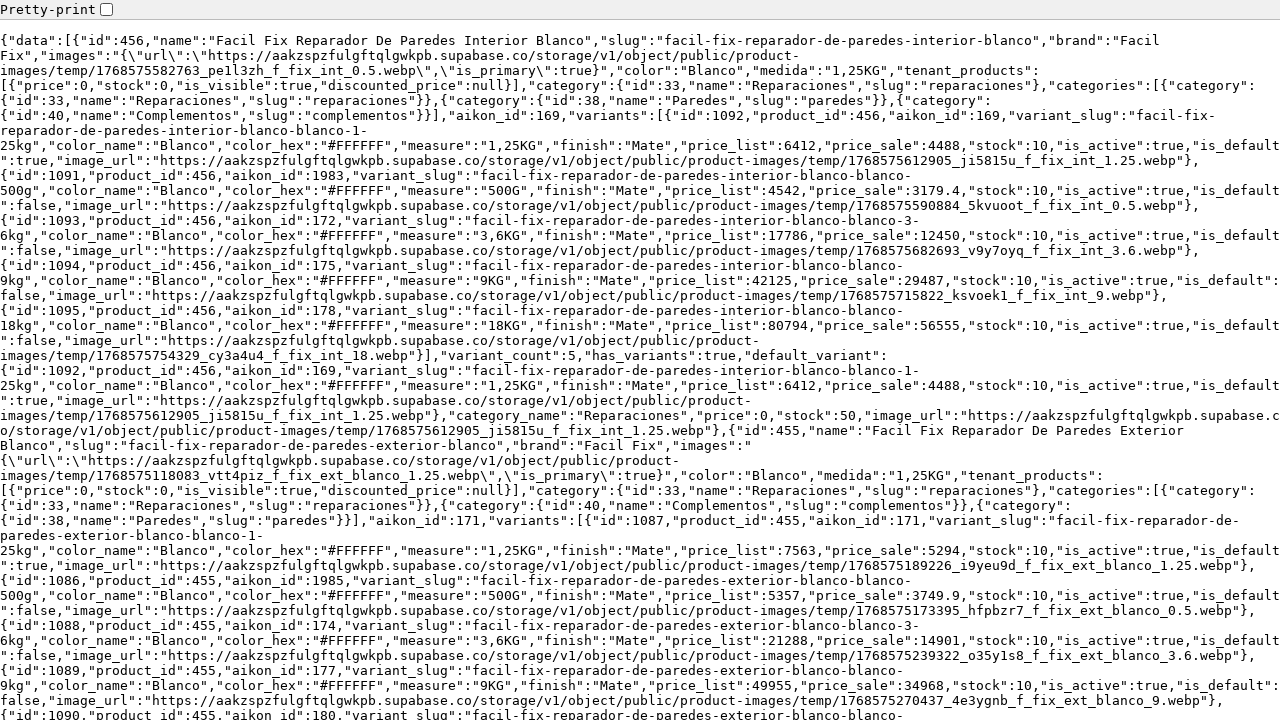

Navigated to /api/categories endpoint
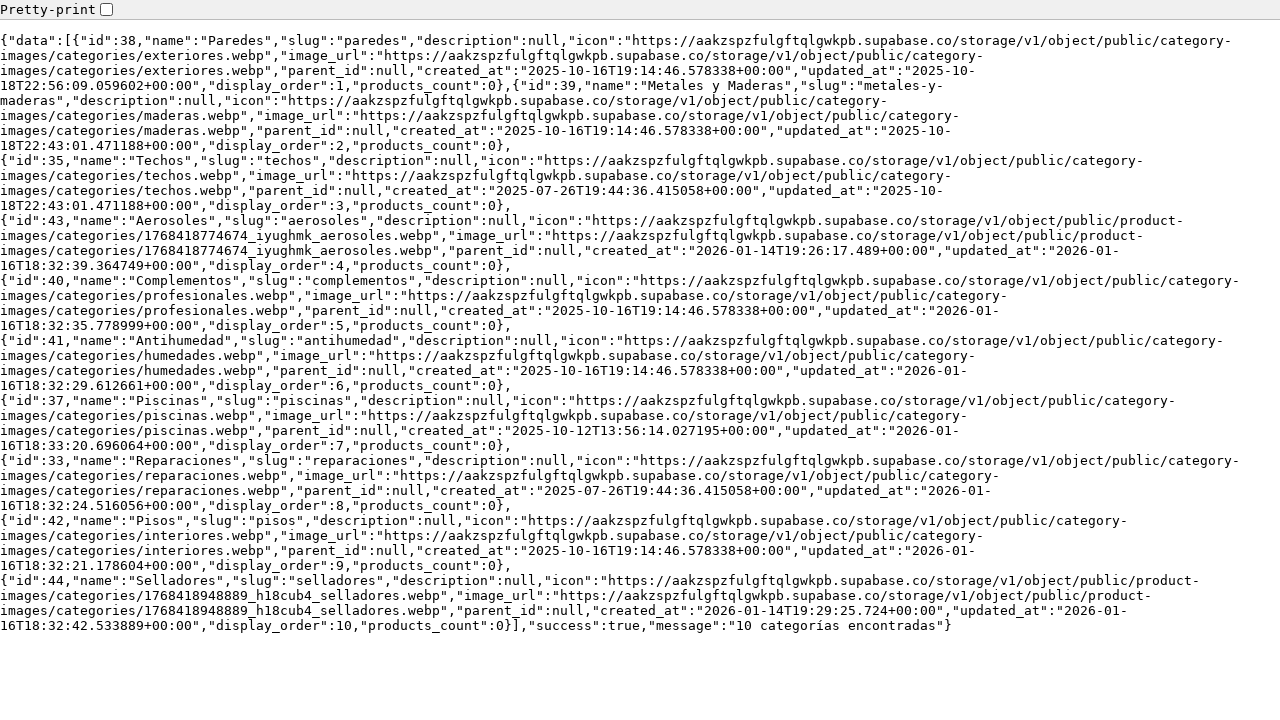

Waited for /api/categories endpoint to load completely
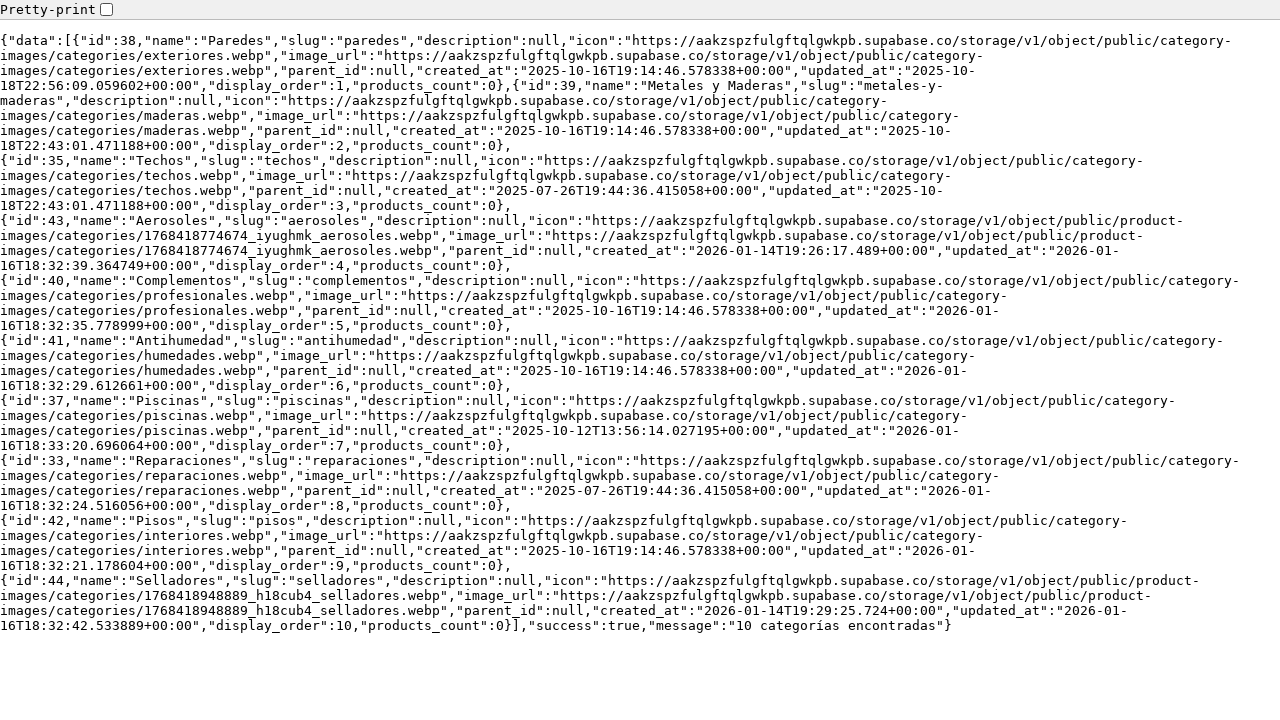

Navigated to /api/brands endpoint
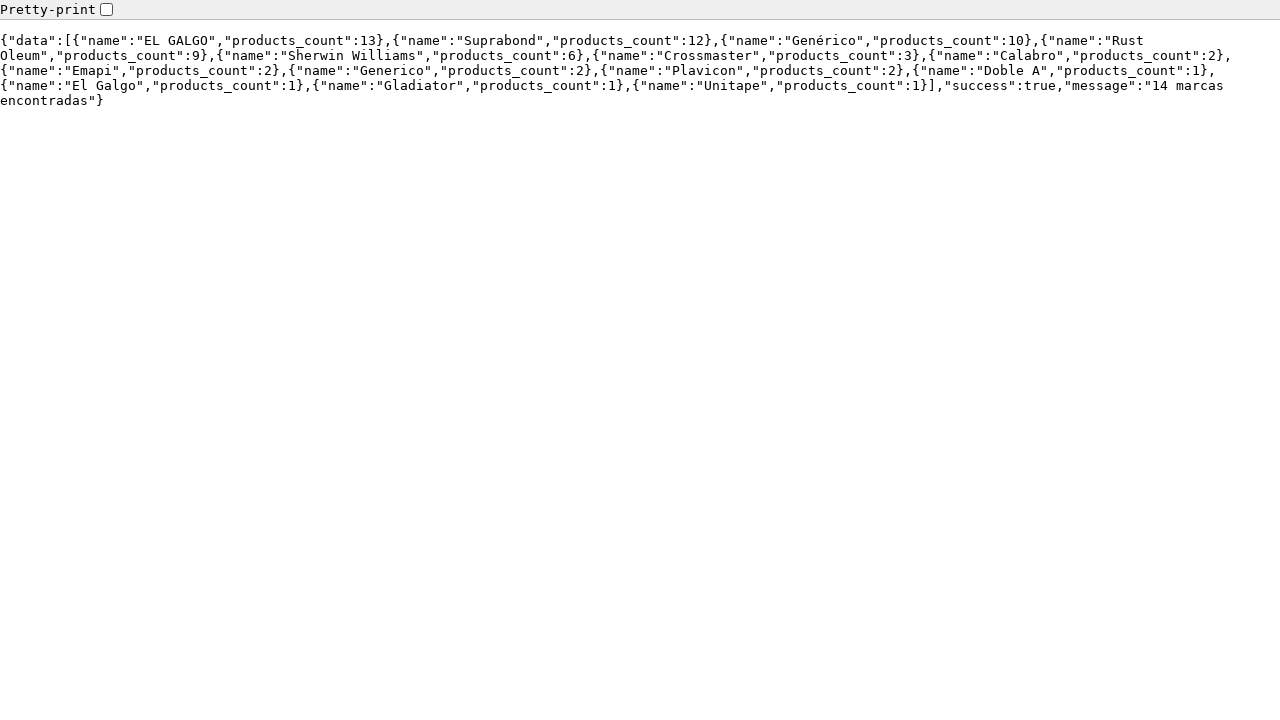

Waited for /api/brands endpoint to load completely
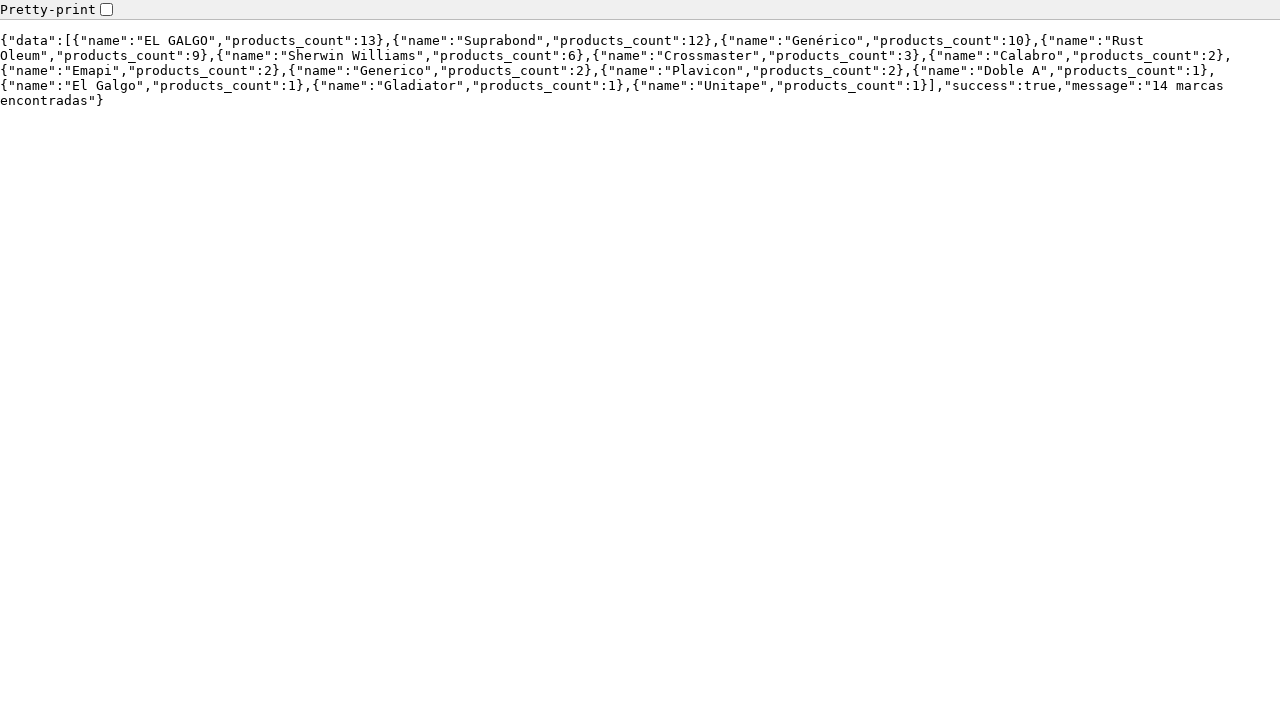

Navigated to /api/search/trending endpoint
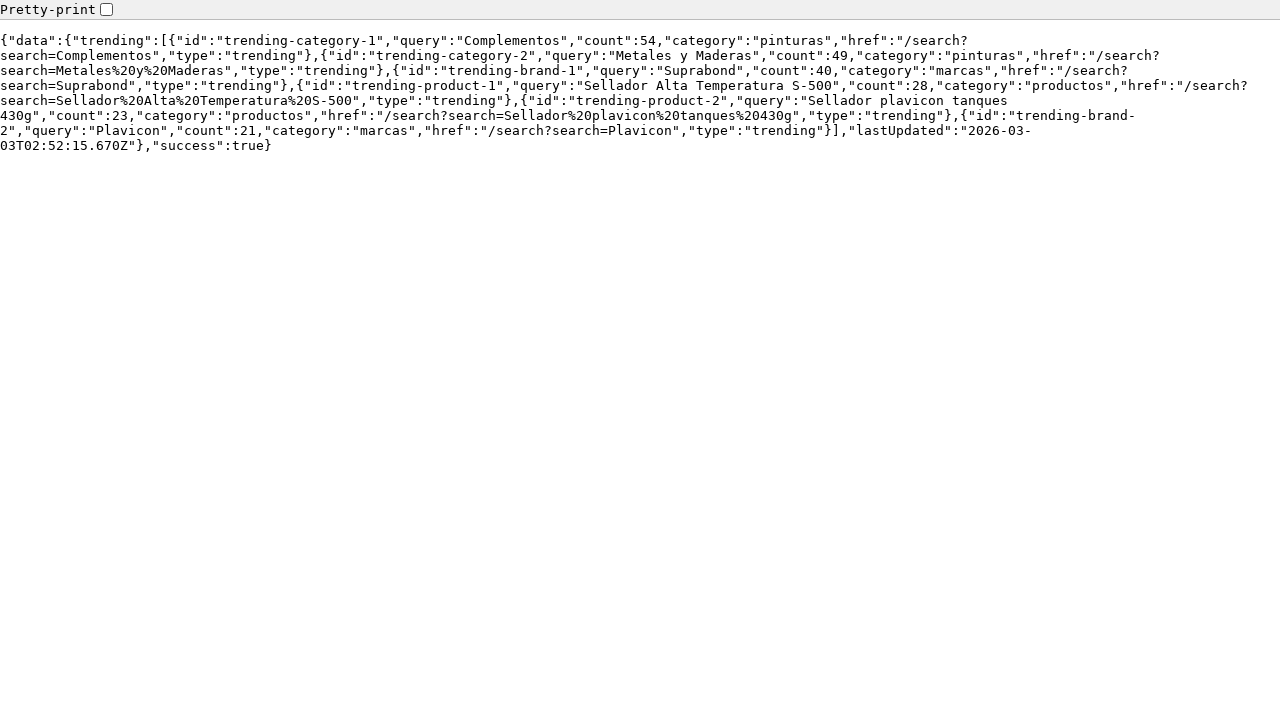

Waited for /api/search/trending endpoint to load completely
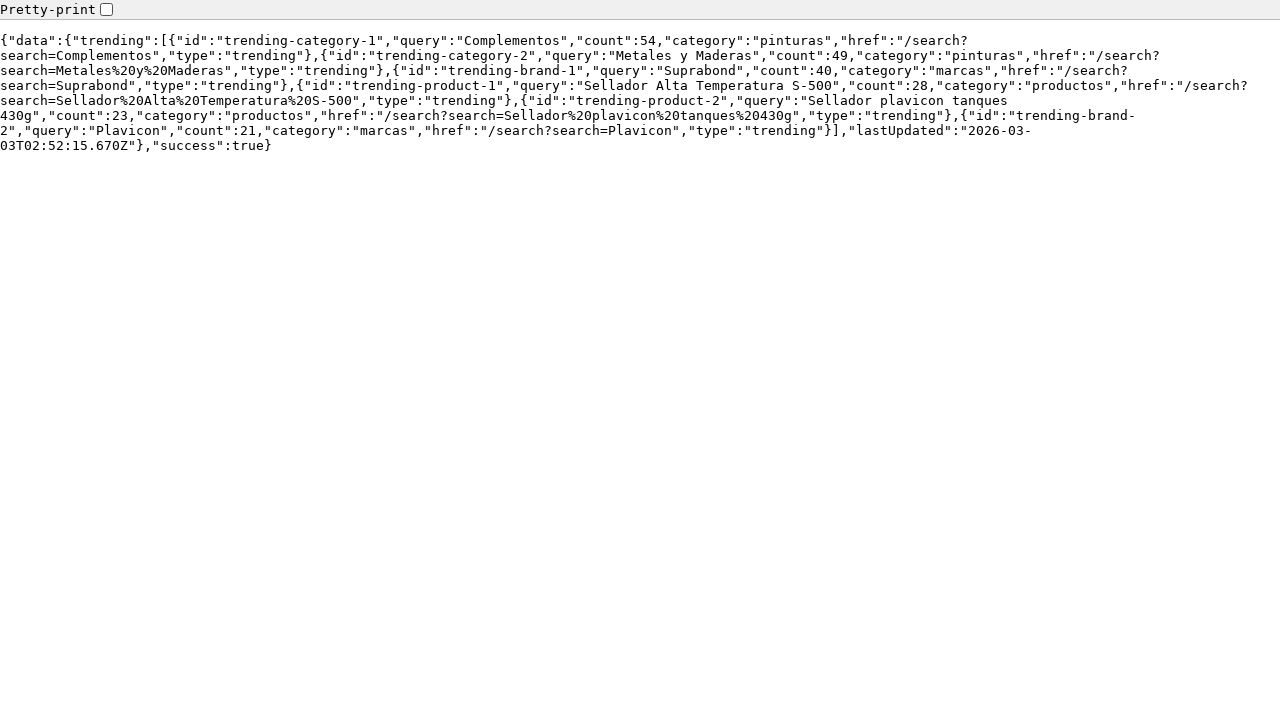

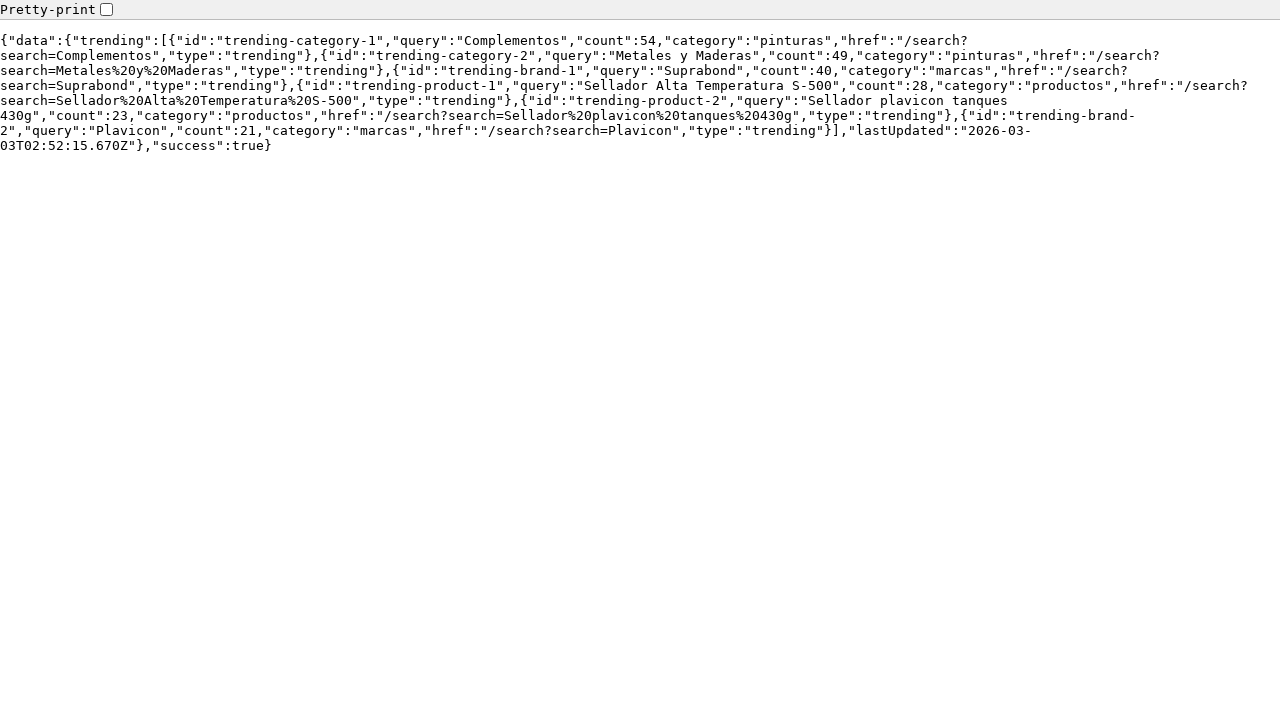